Tests a data types form by filling in personal information fields (name, address, email, phone, etc.) while intentionally leaving the zip code empty, then submits the form and verifies that the zip code field shows an error state (red) while all other filled fields show success state (green).

Starting URL: https://bonigarcia.dev/selenium-webdriver-java/data-types.html

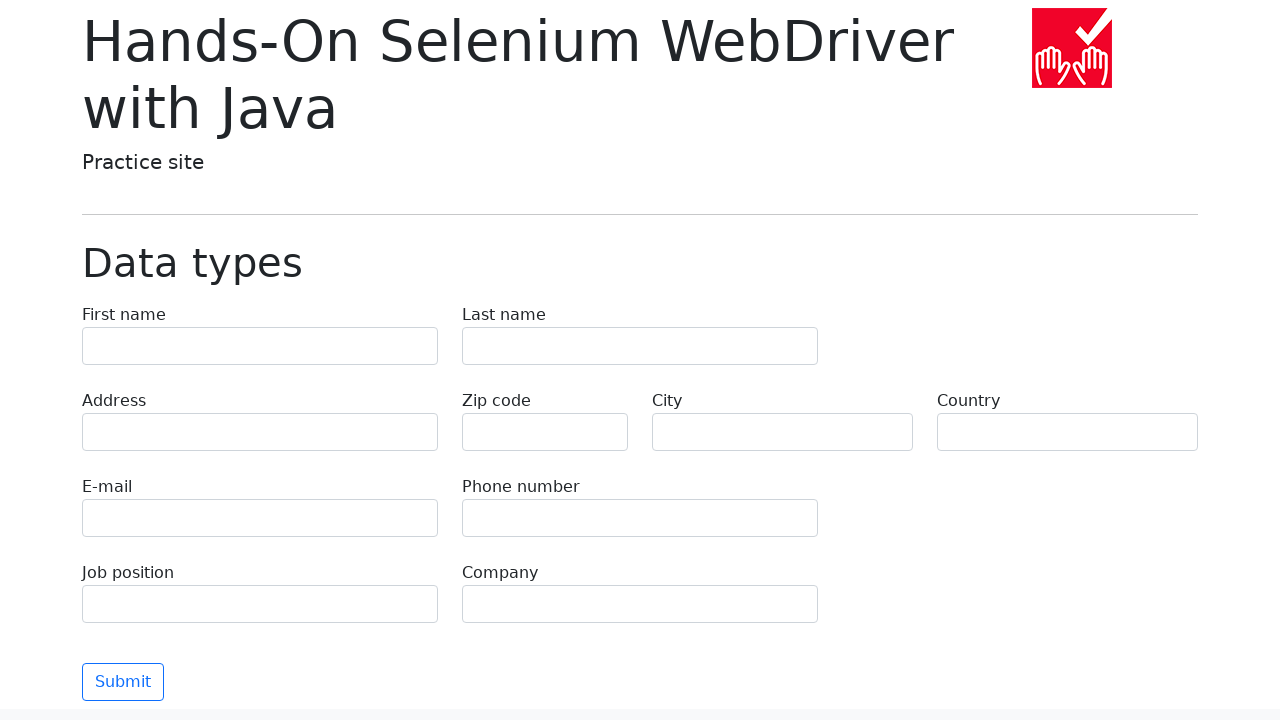

Waited for field 'first-name' to be visible
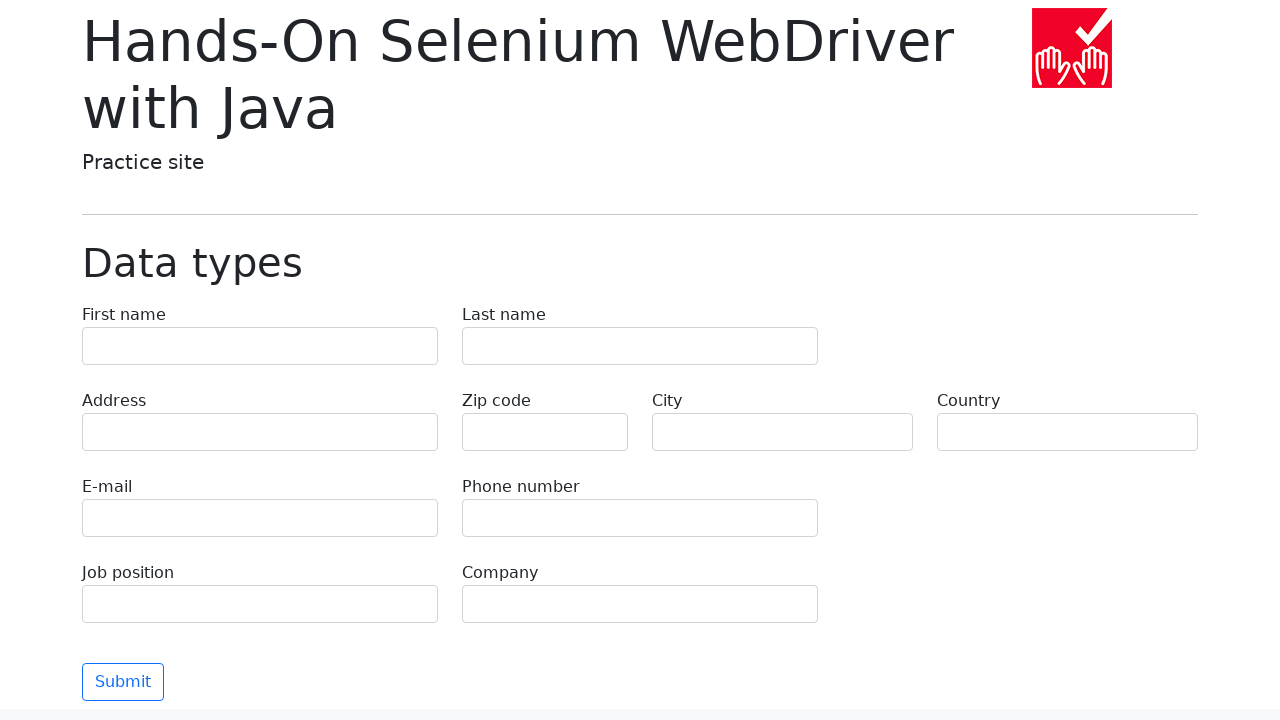

Filled field 'first-name' with value 'Иван' on input[name="first-name"]
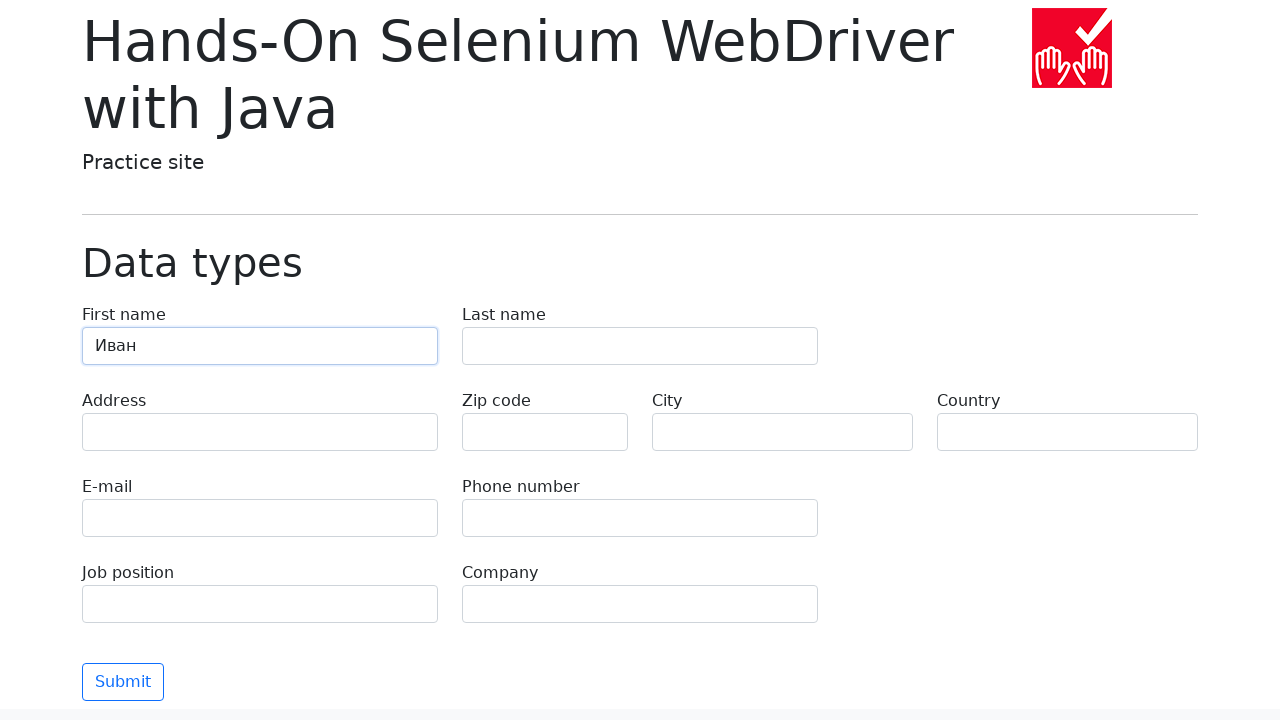

Waited for field 'last-name' to be visible
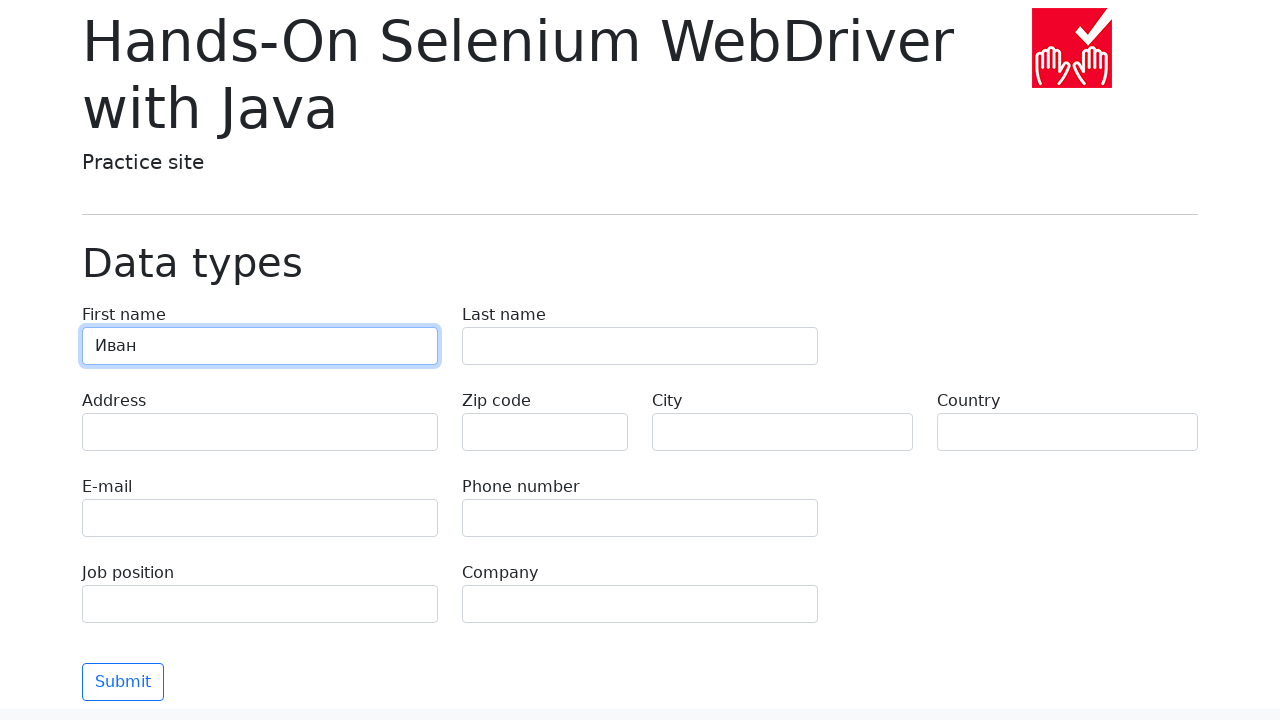

Filled field 'last-name' with value 'Петров' on input[name="last-name"]
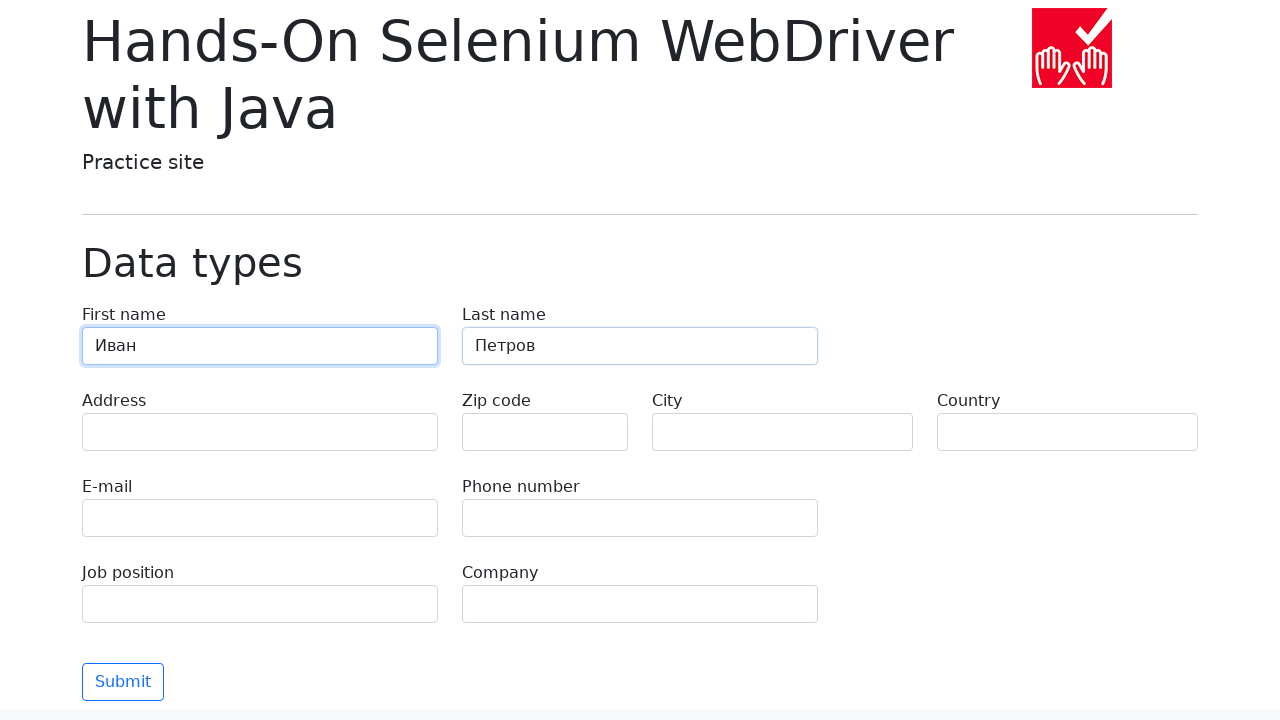

Waited for field 'address' to be visible
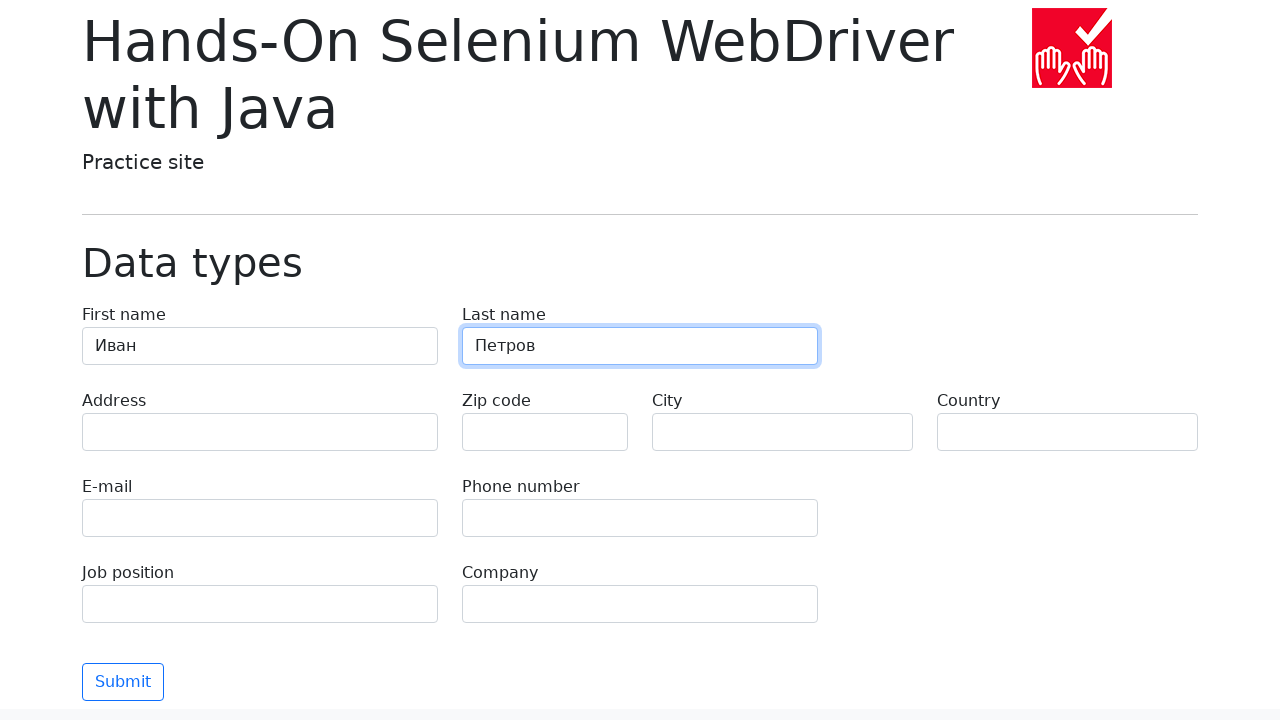

Filled field 'address' with value 'Ленина, 55-3' on input[name="address"]
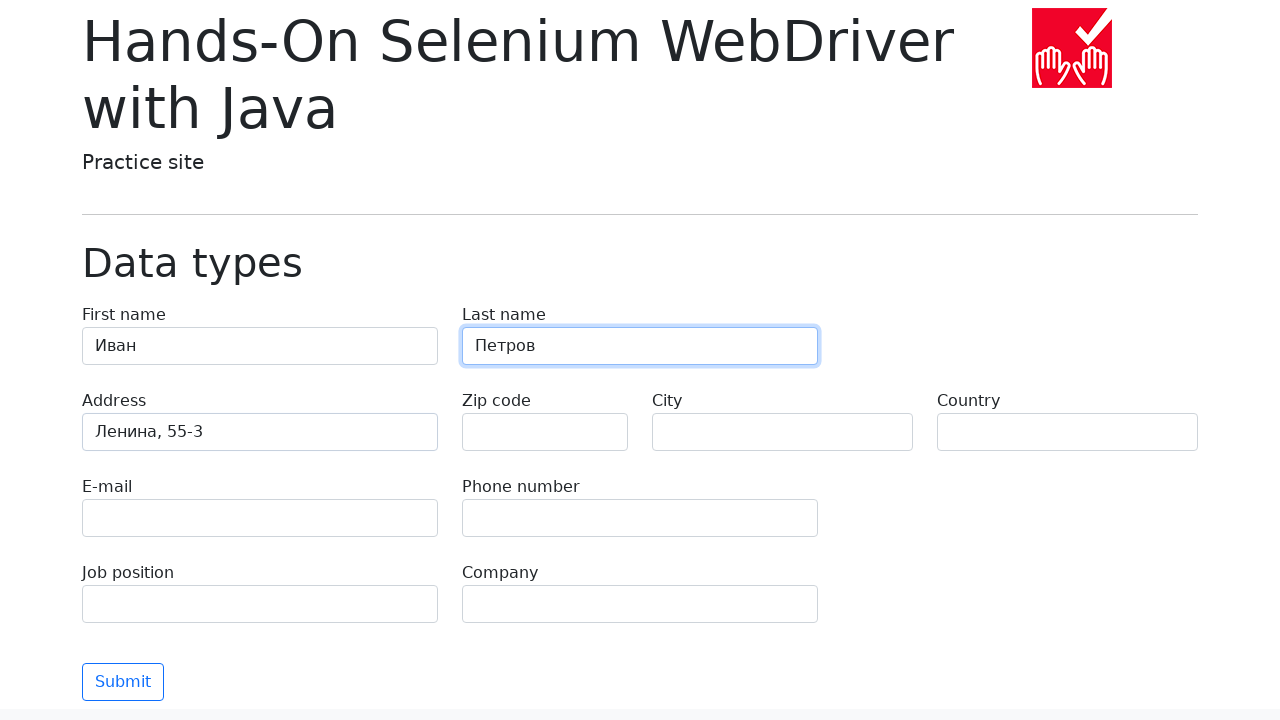

Waited for field 'e-mail' to be visible
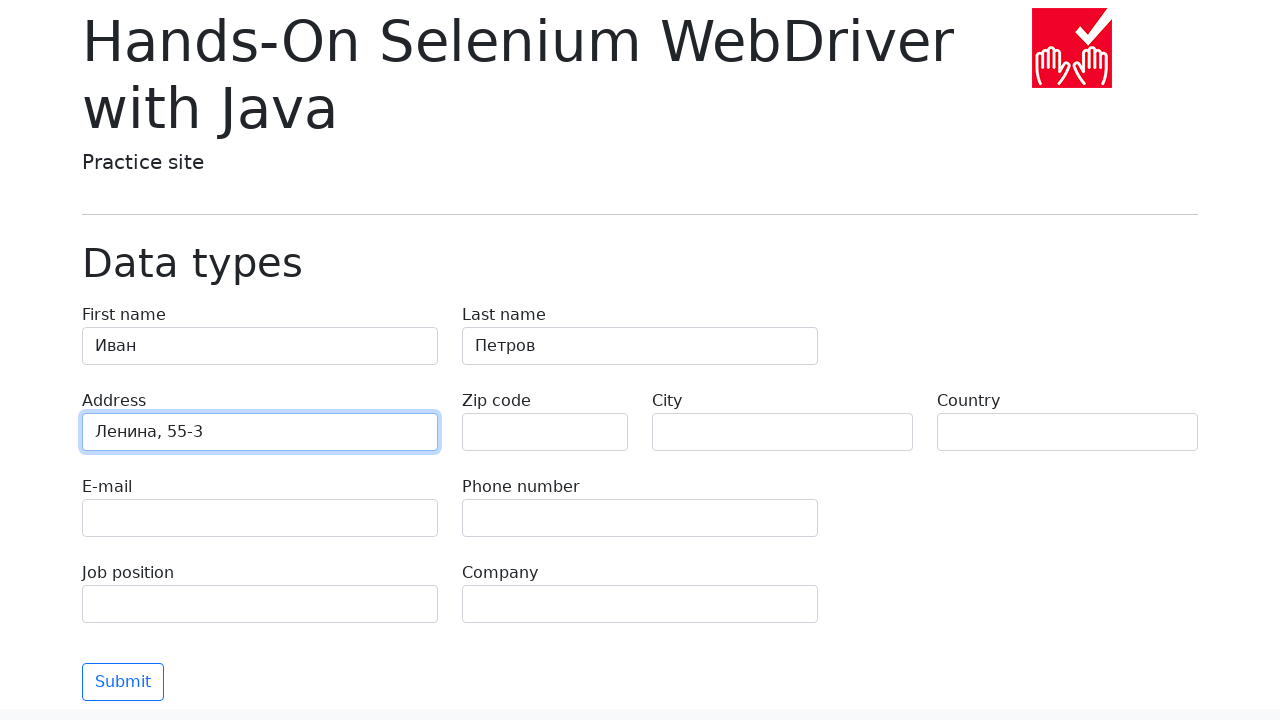

Filled field 'e-mail' with value 'test@skypro.com' on input[name="e-mail"]
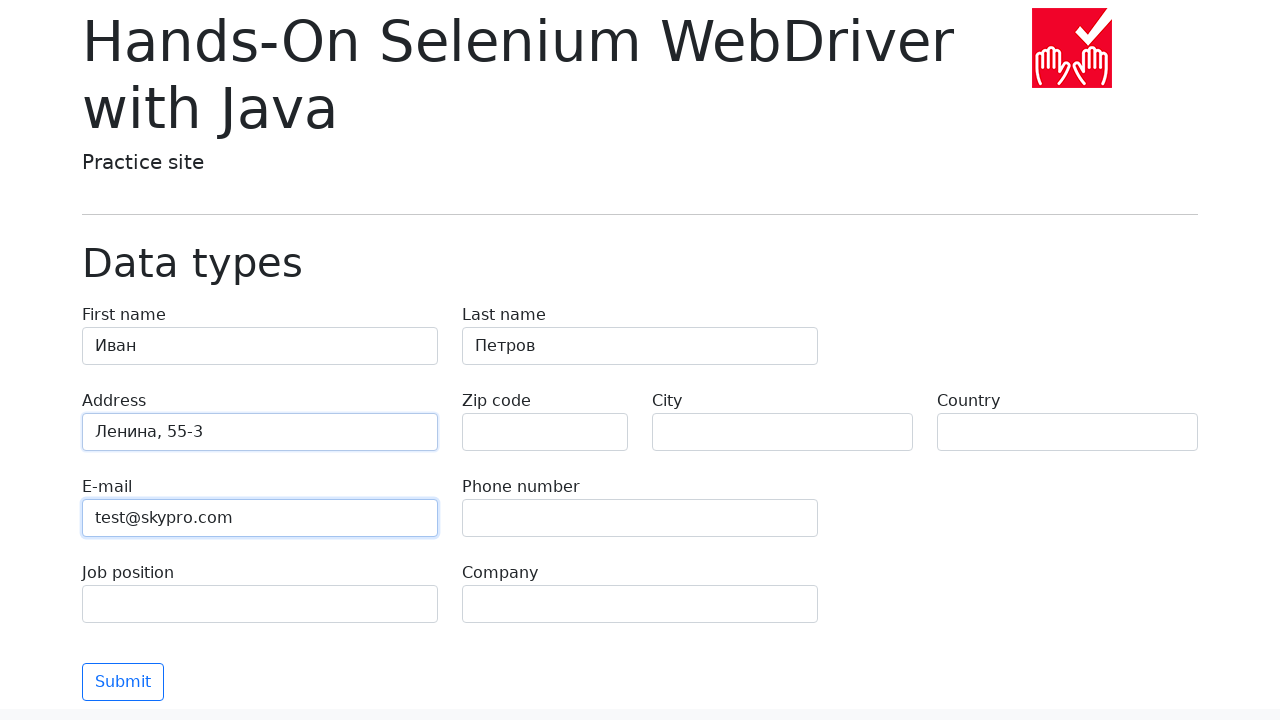

Waited for field 'phone' to be visible
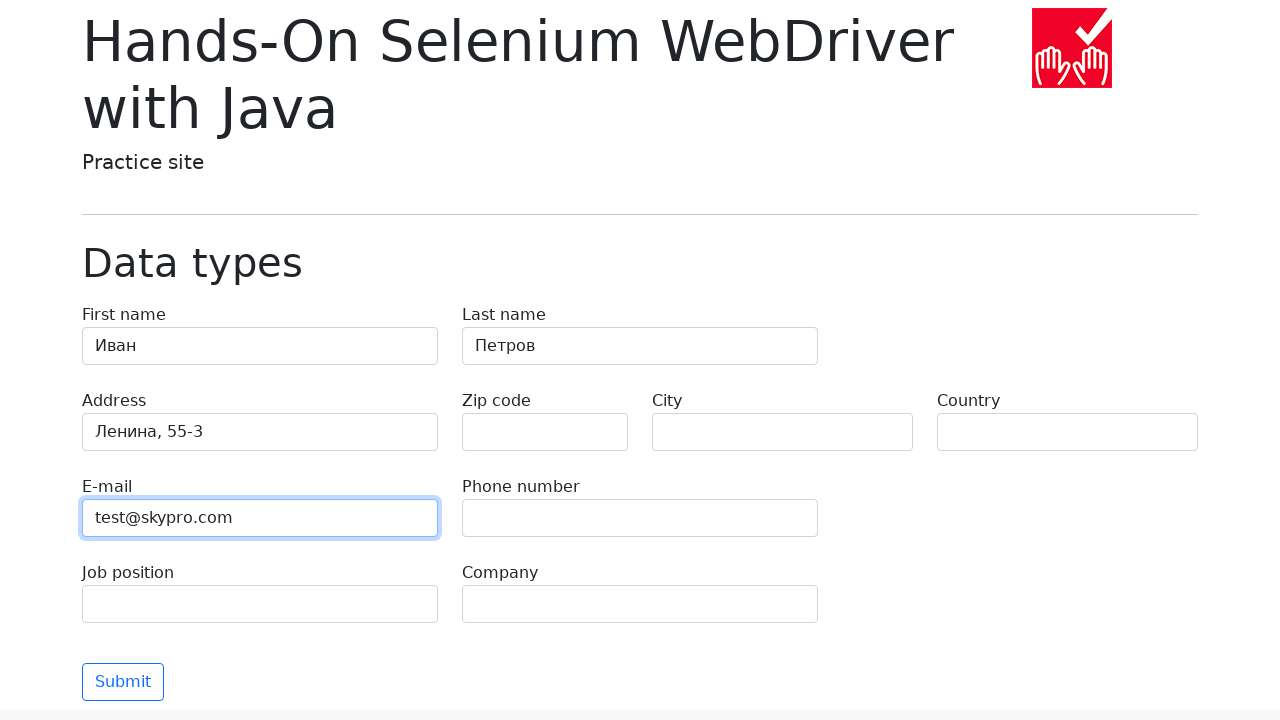

Filled field 'phone' with value '+7985899998787' on input[name="phone"]
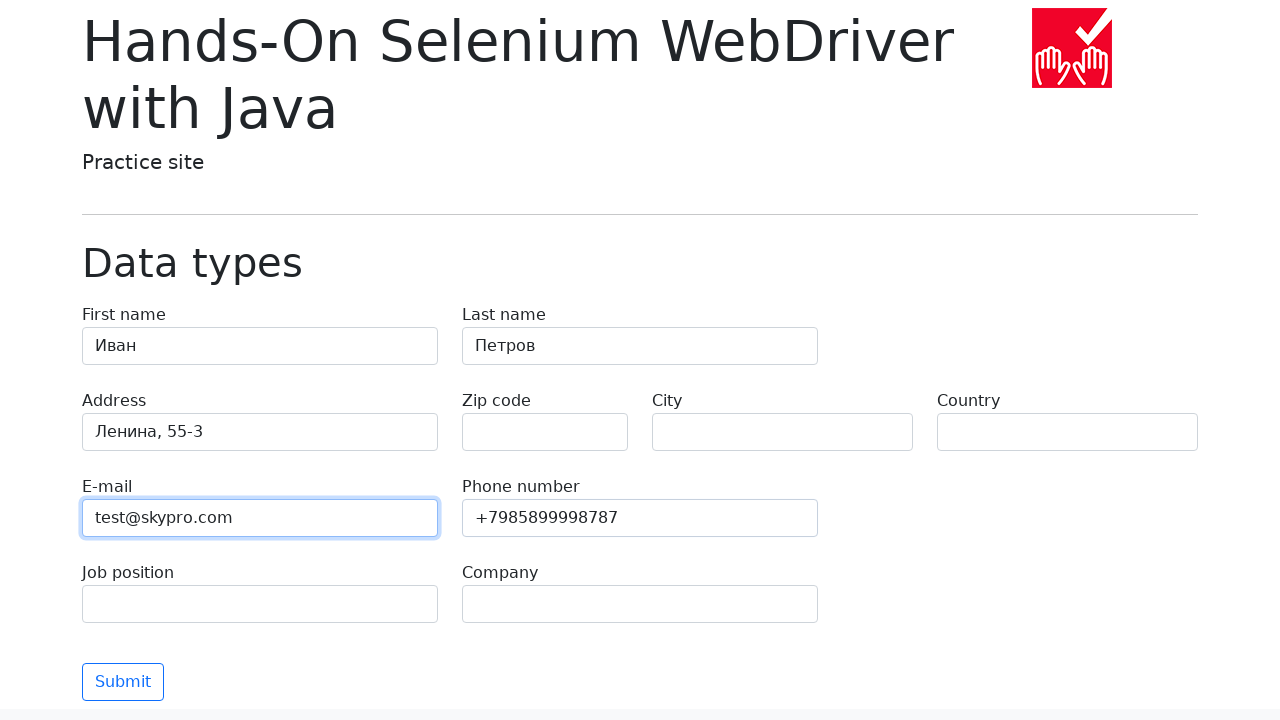

Waited for field 'city' to be visible
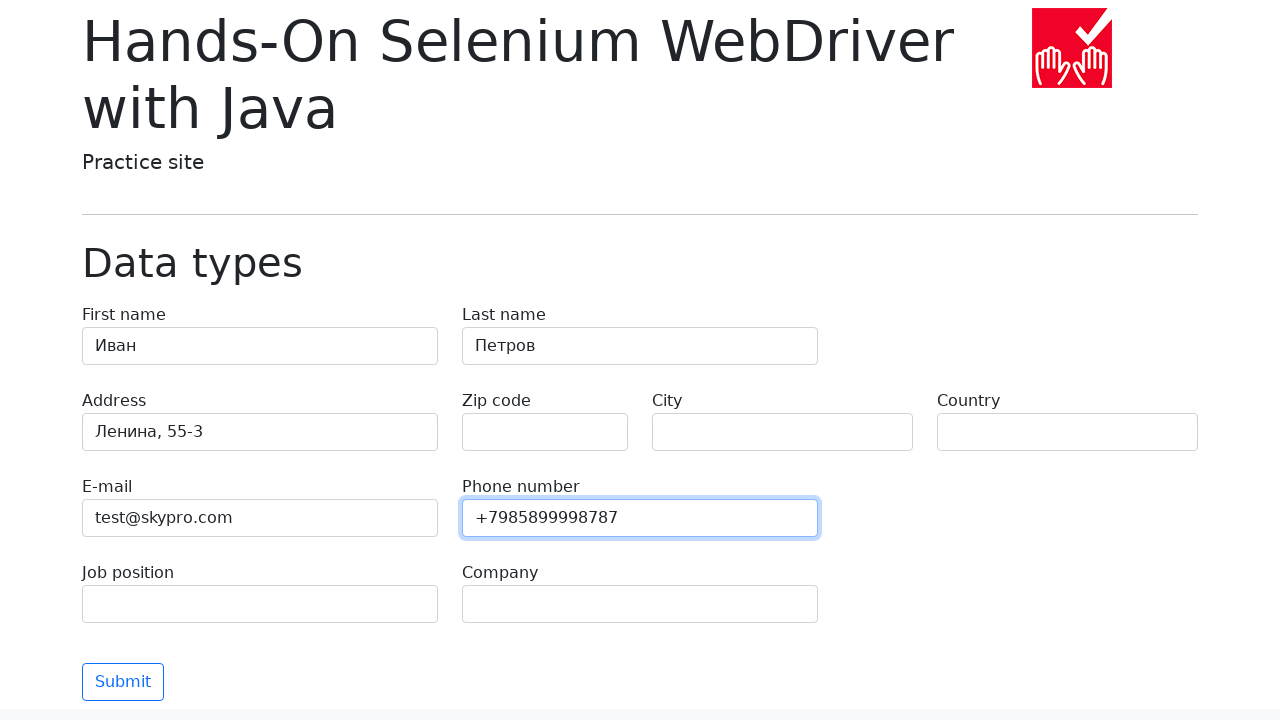

Filled field 'city' with value 'Москва' on input[name="city"]
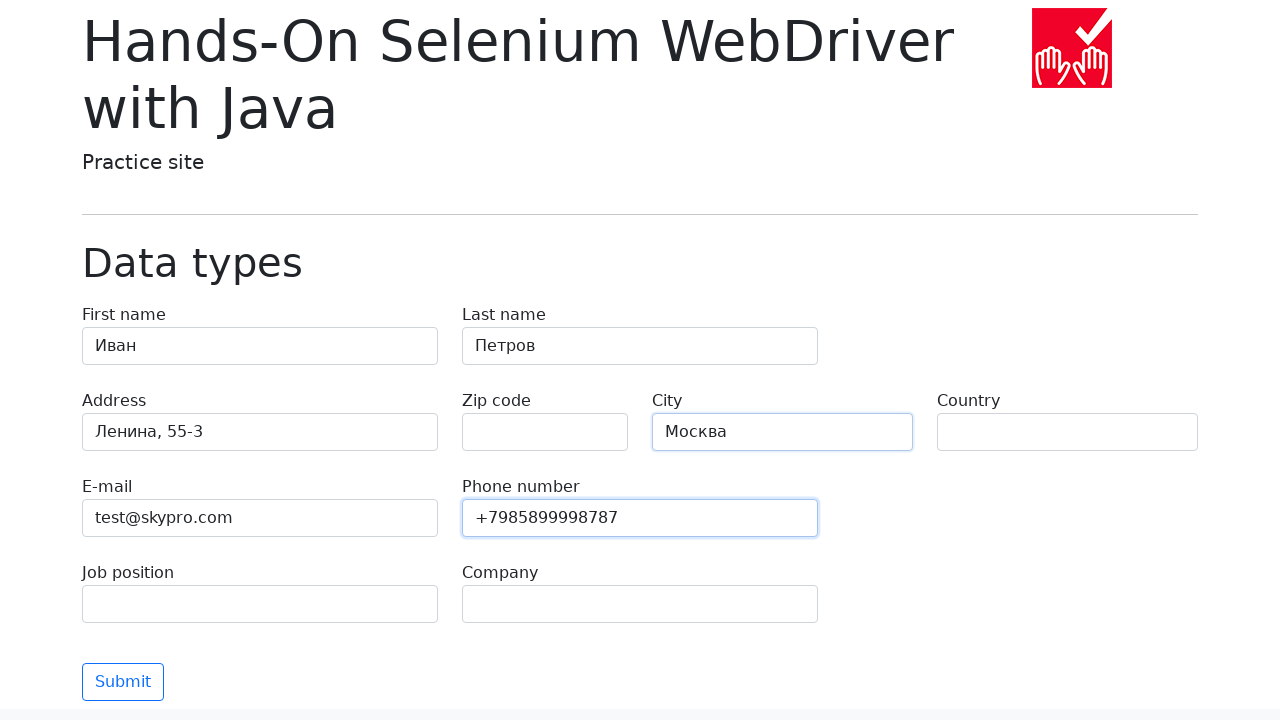

Waited for field 'country' to be visible
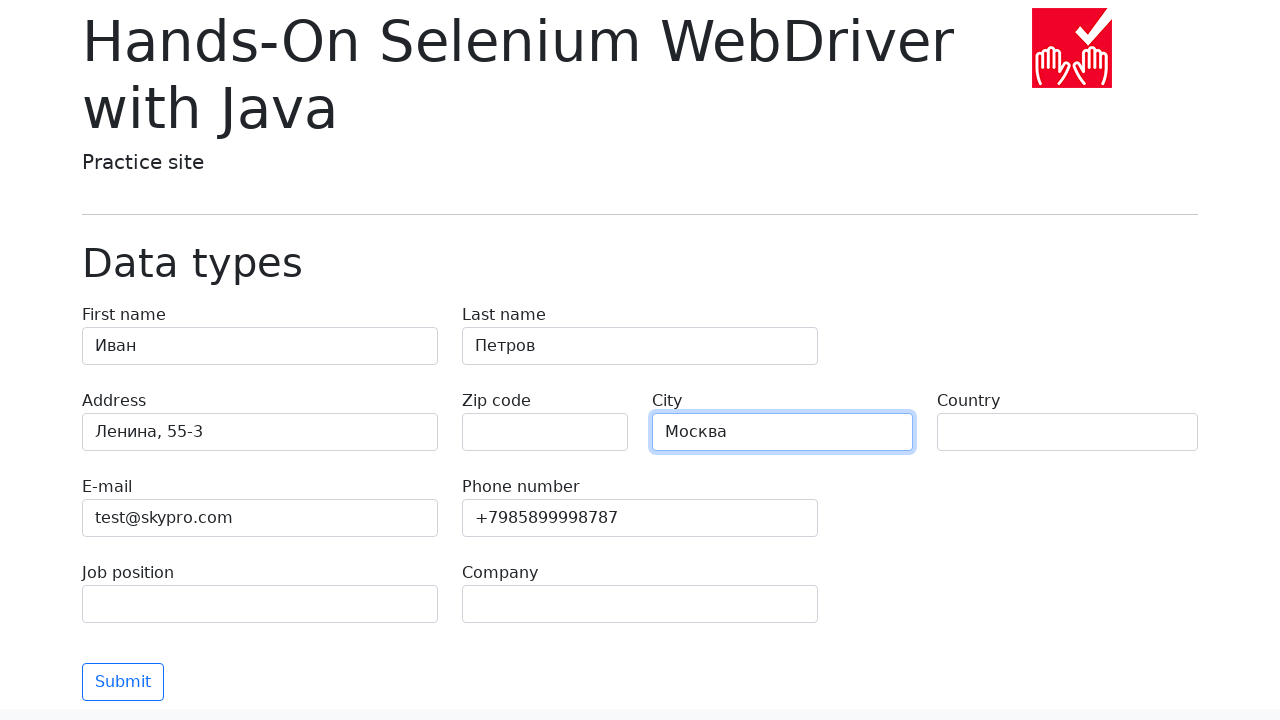

Filled field 'country' with value 'Россия' on input[name="country"]
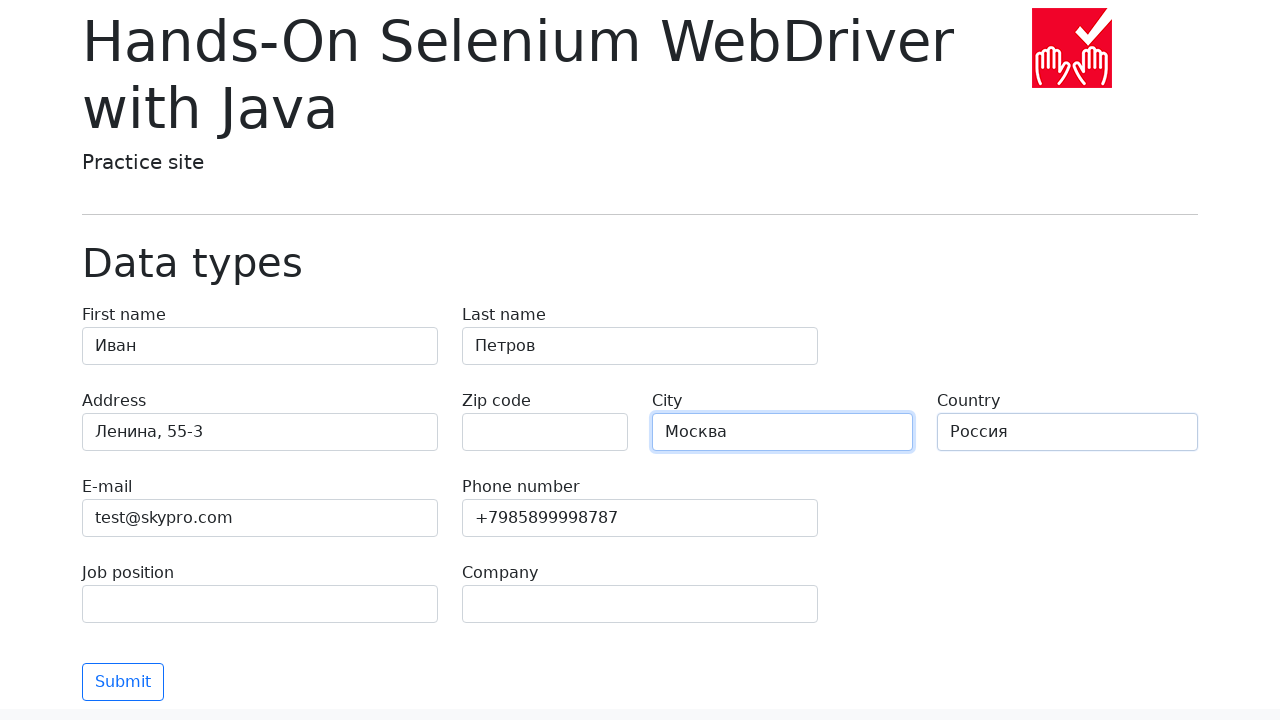

Waited for field 'job-position' to be visible
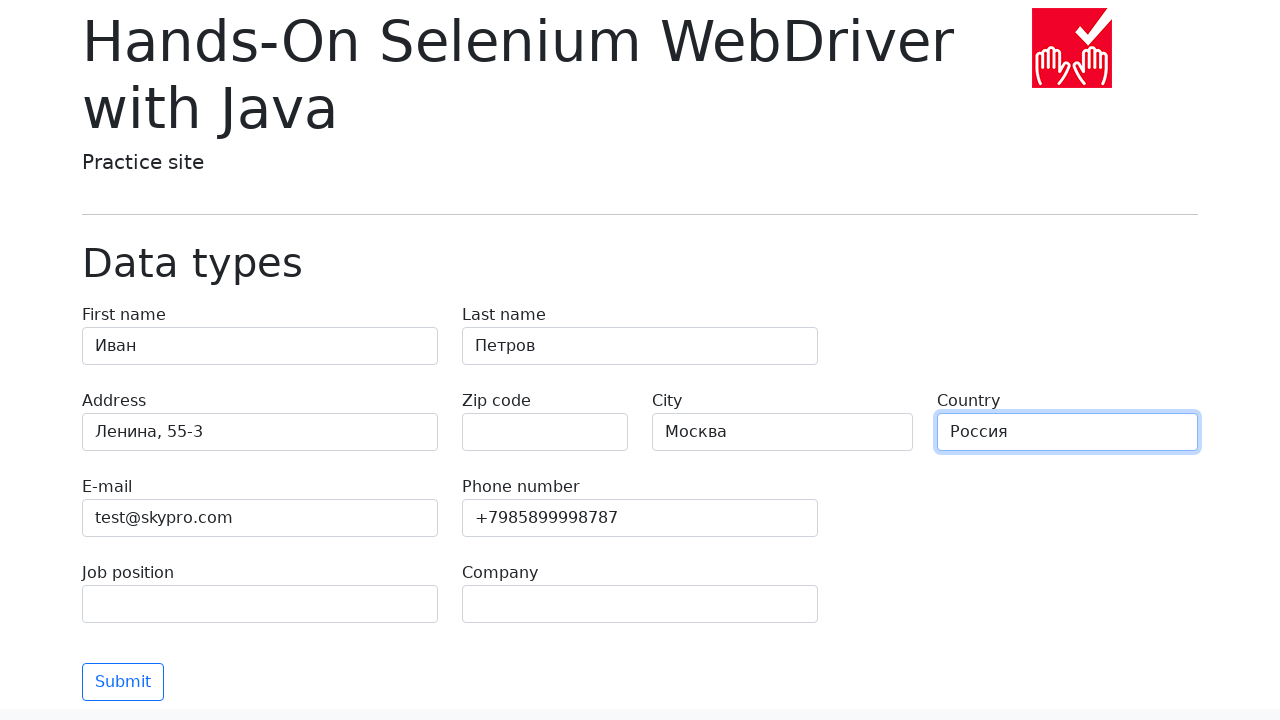

Filled field 'job-position' with value 'QA' on input[name="job-position"]
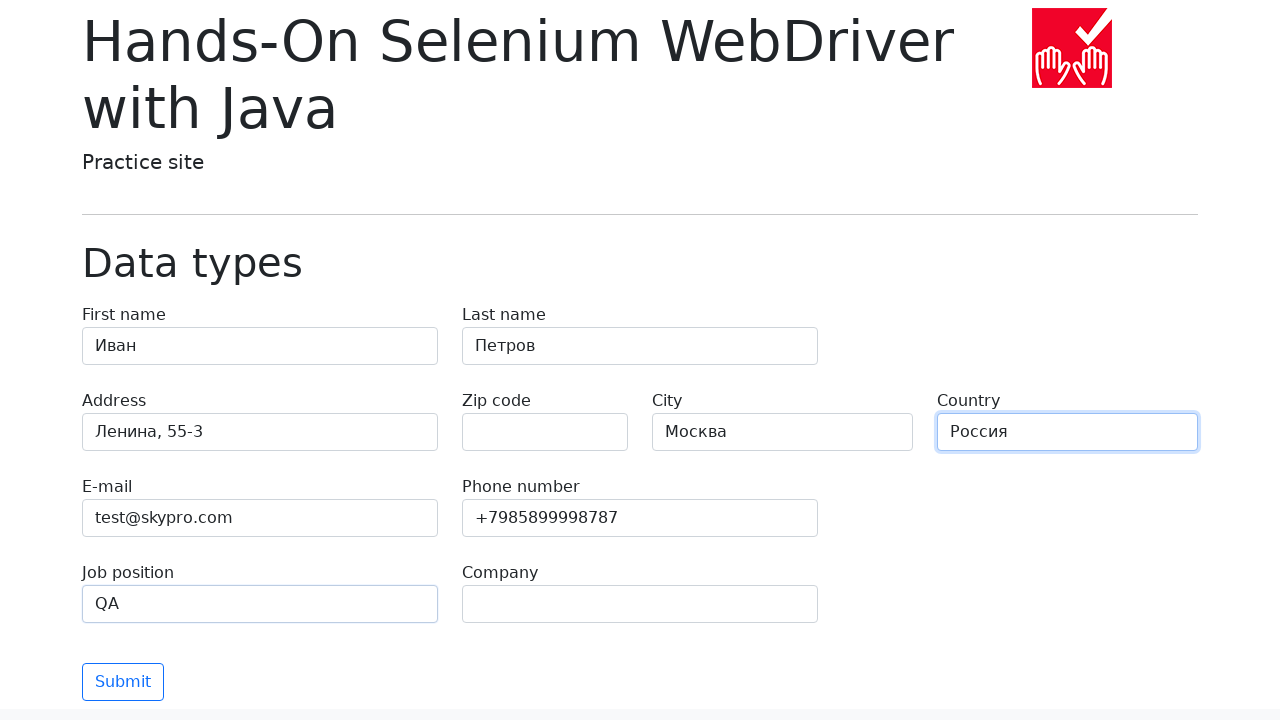

Waited for field 'company' to be visible
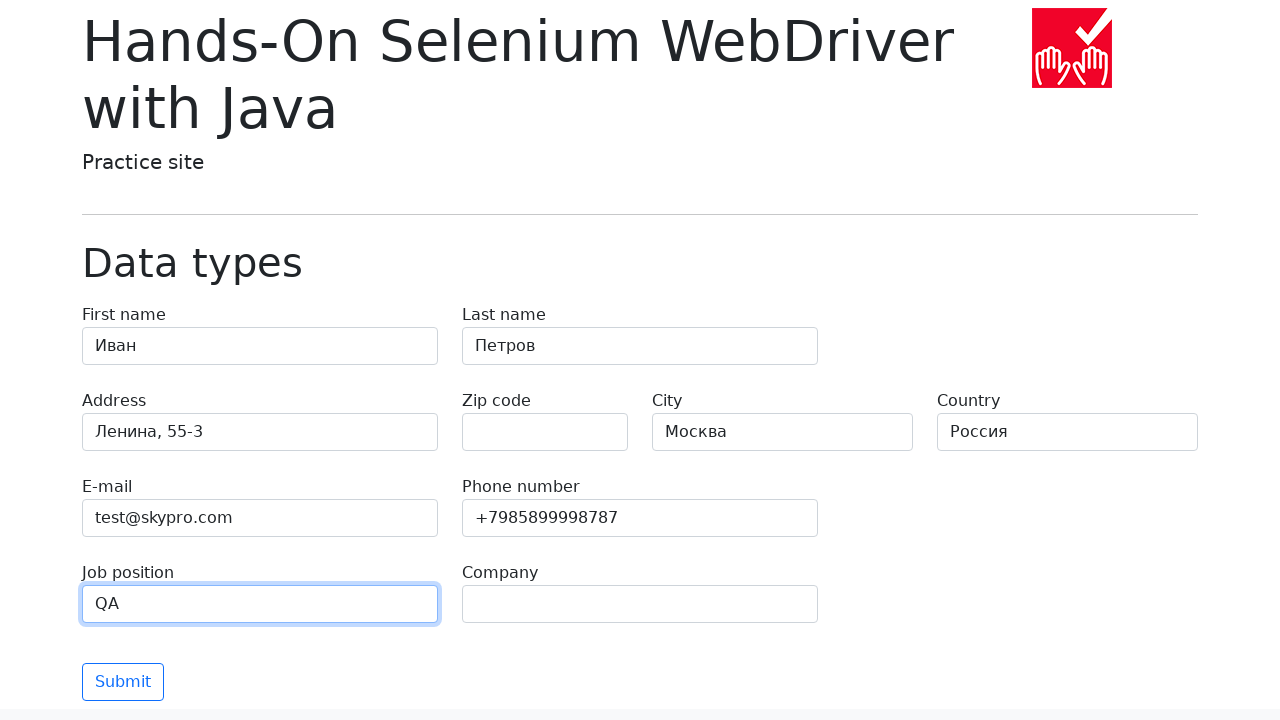

Filled field 'company' with value 'SkyPro' on input[name="company"]
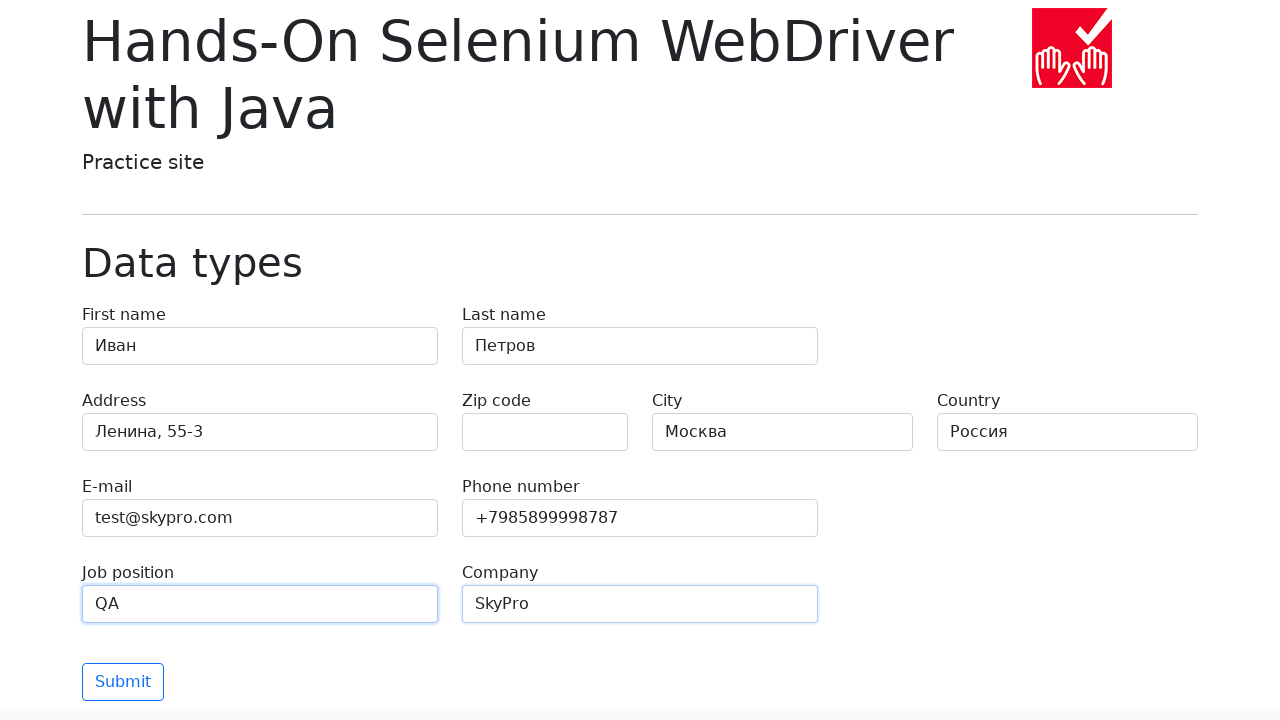

Waited for submit button to be visible
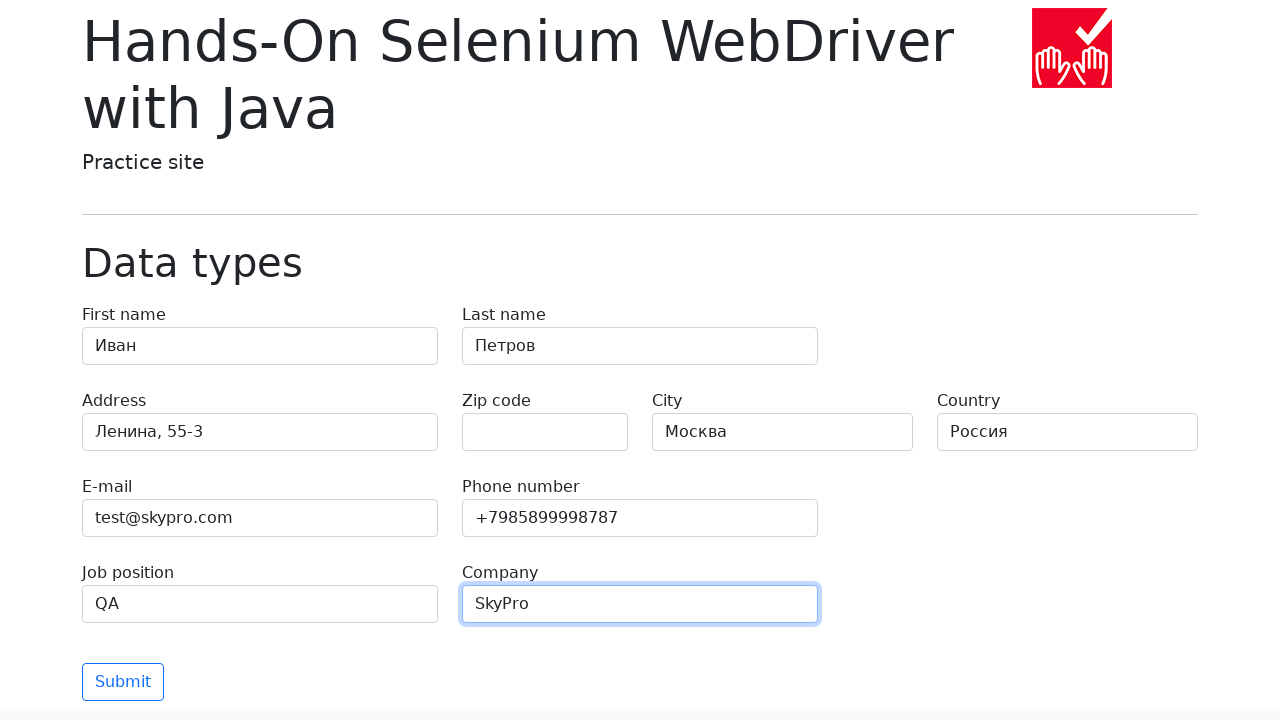

Clicked submit button to validate form at (123, 682) on button[type="submit"]
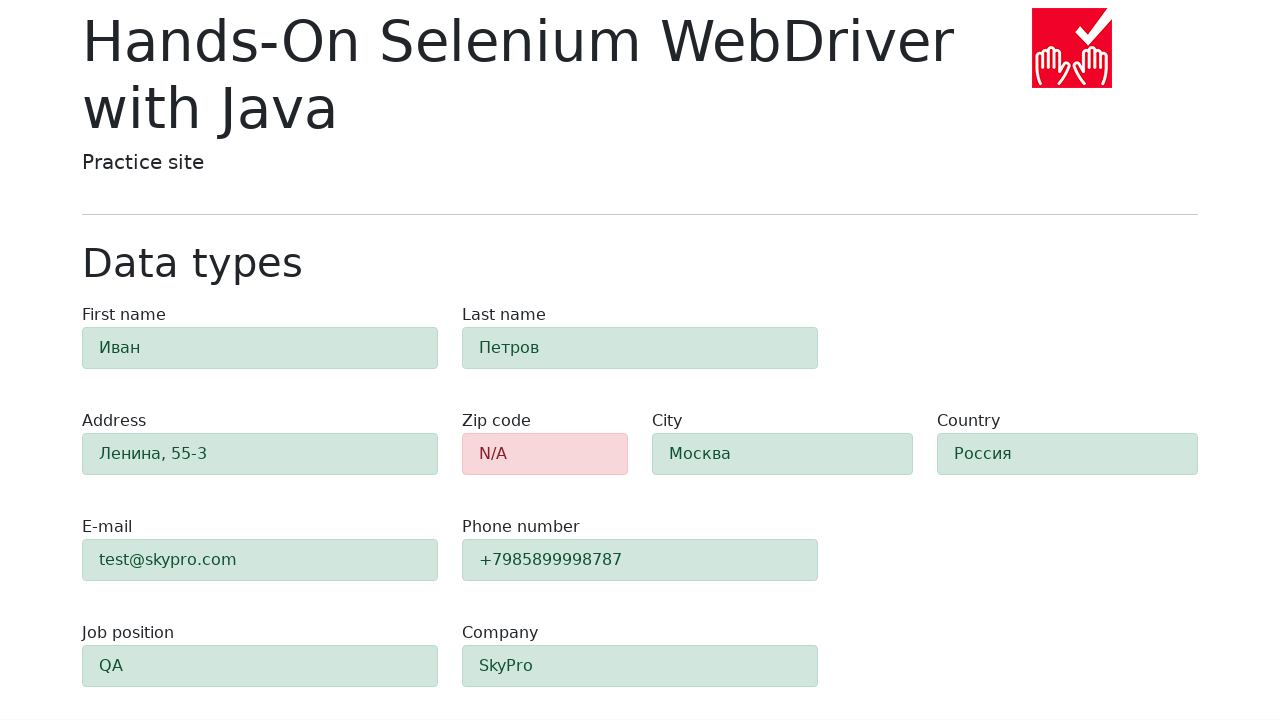

Waited for zip-code field to be visible after validation
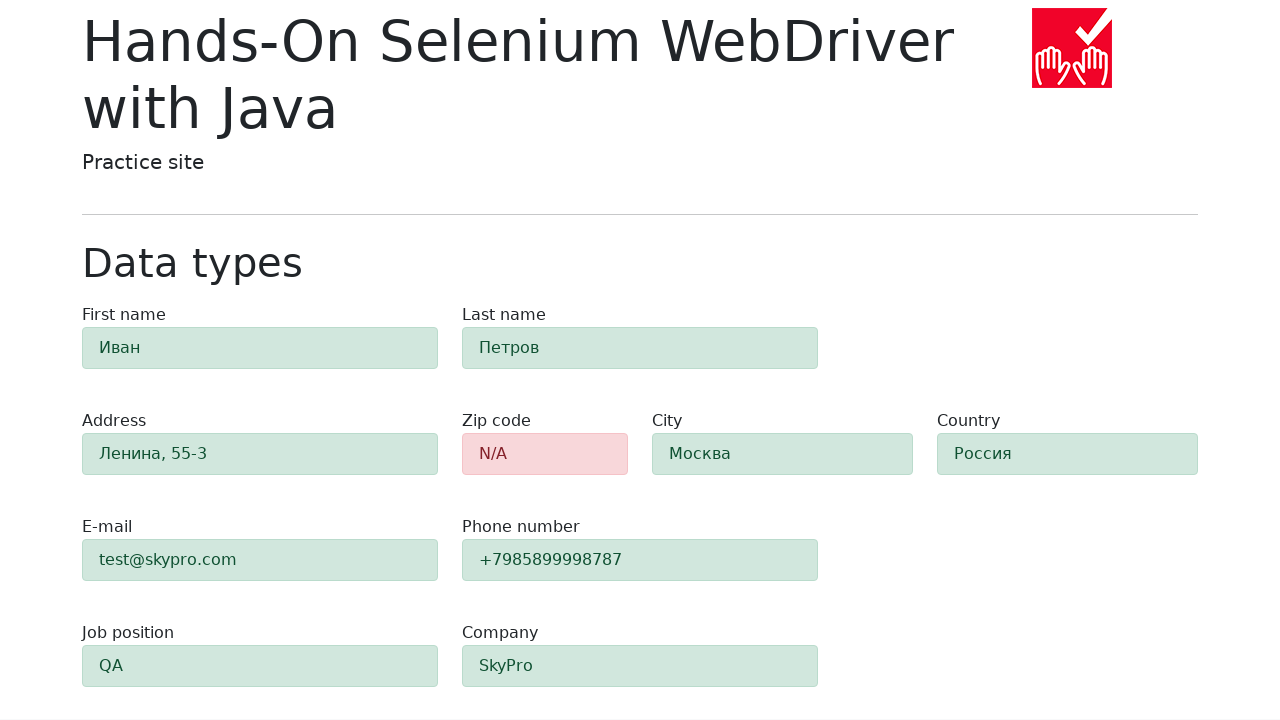

Verified zip-code element is visible (showing error state)
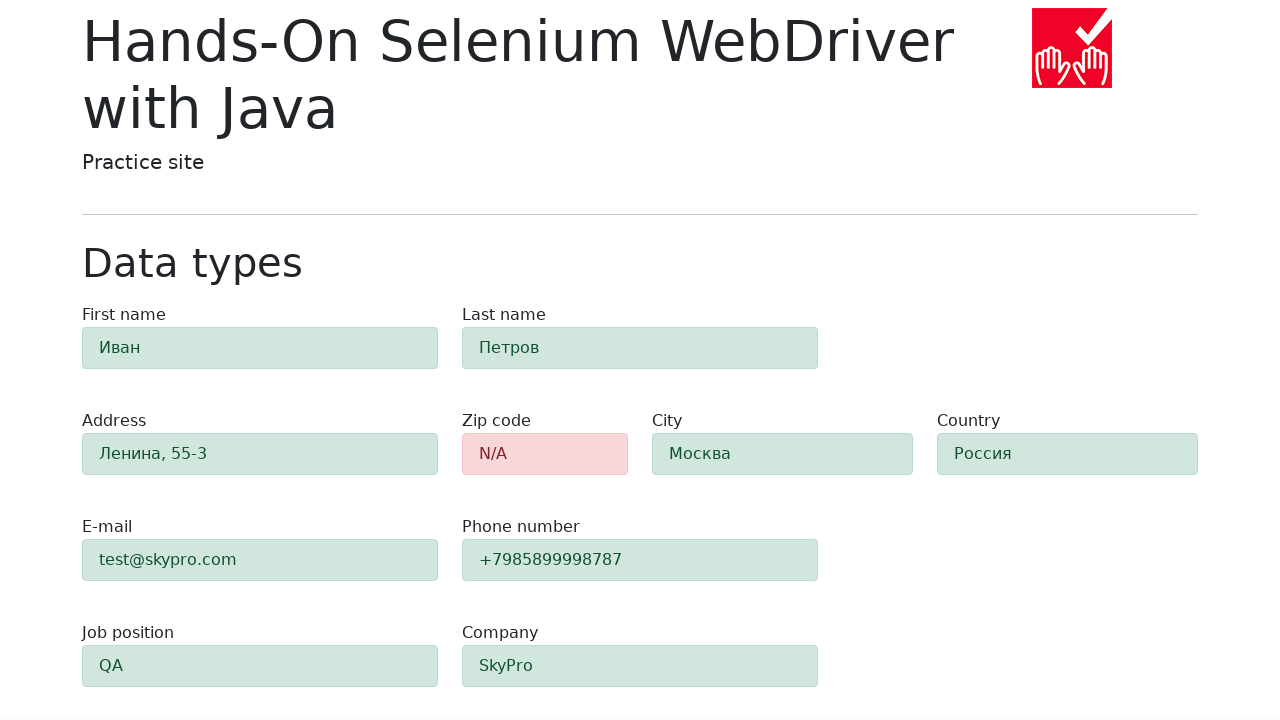

Verified first-name field is visible (showing success state)
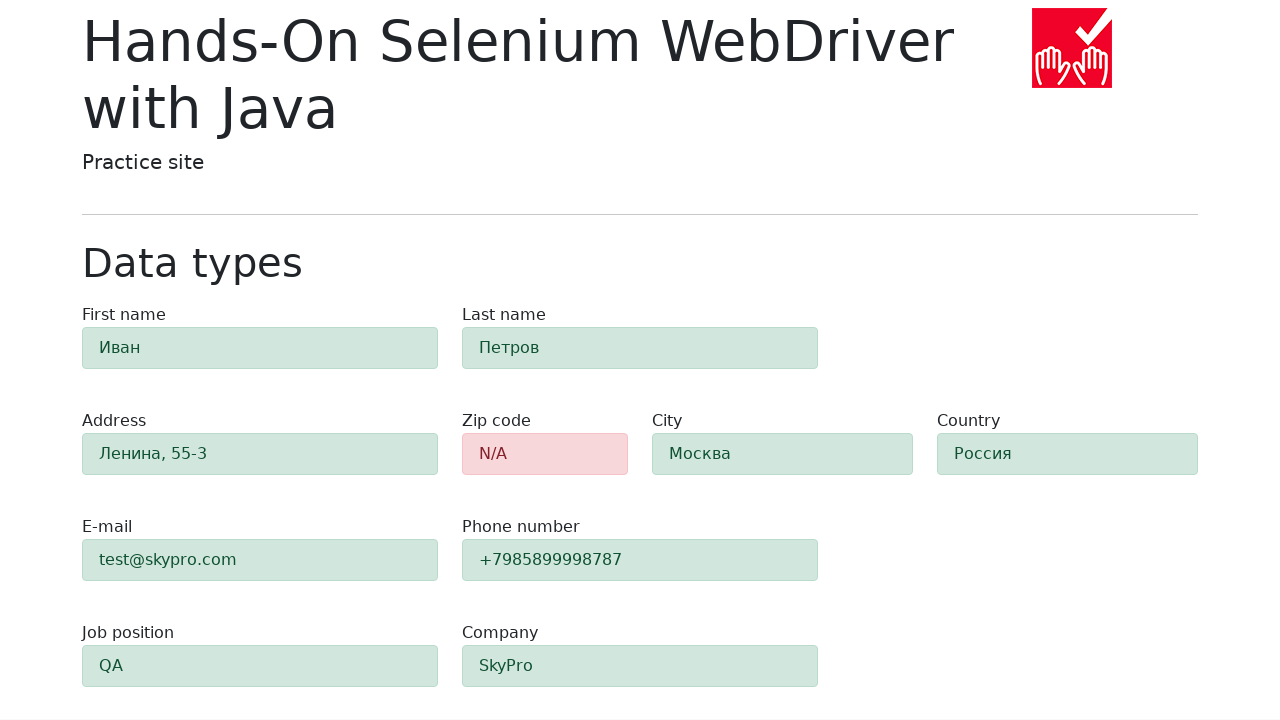

Verified last-name field is visible (showing success state)
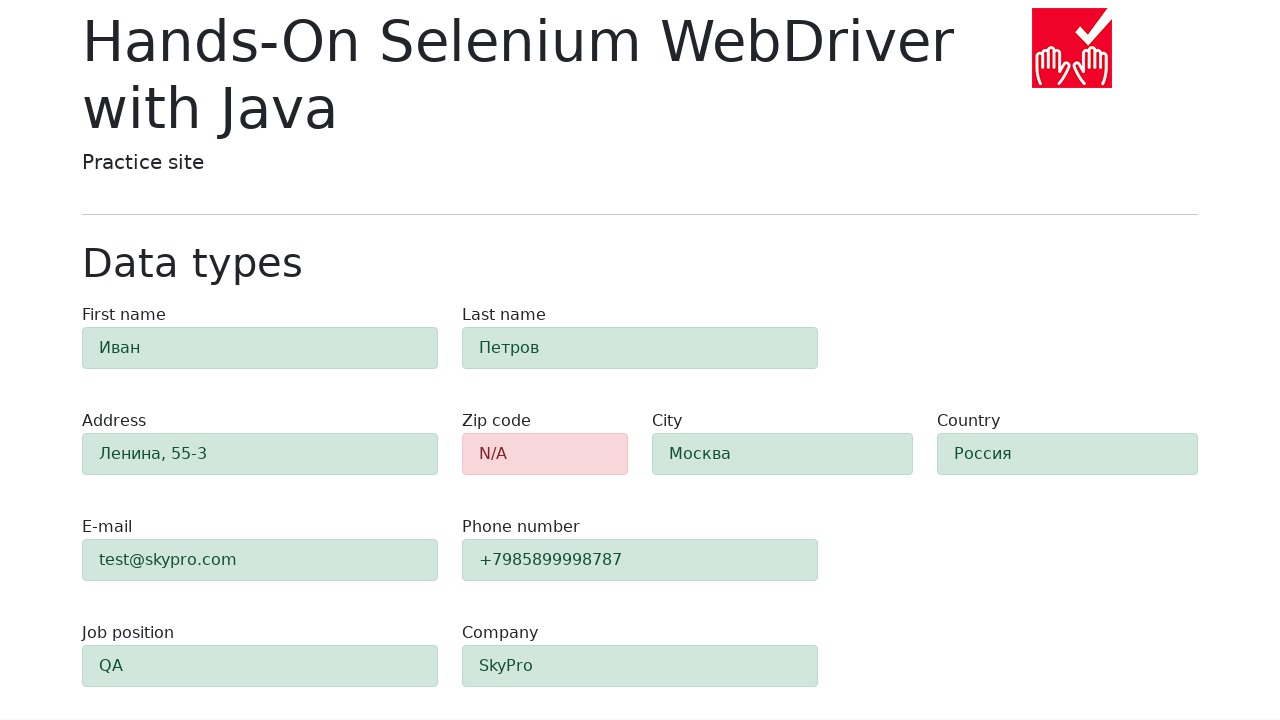

Verified address field is visible (showing success state)
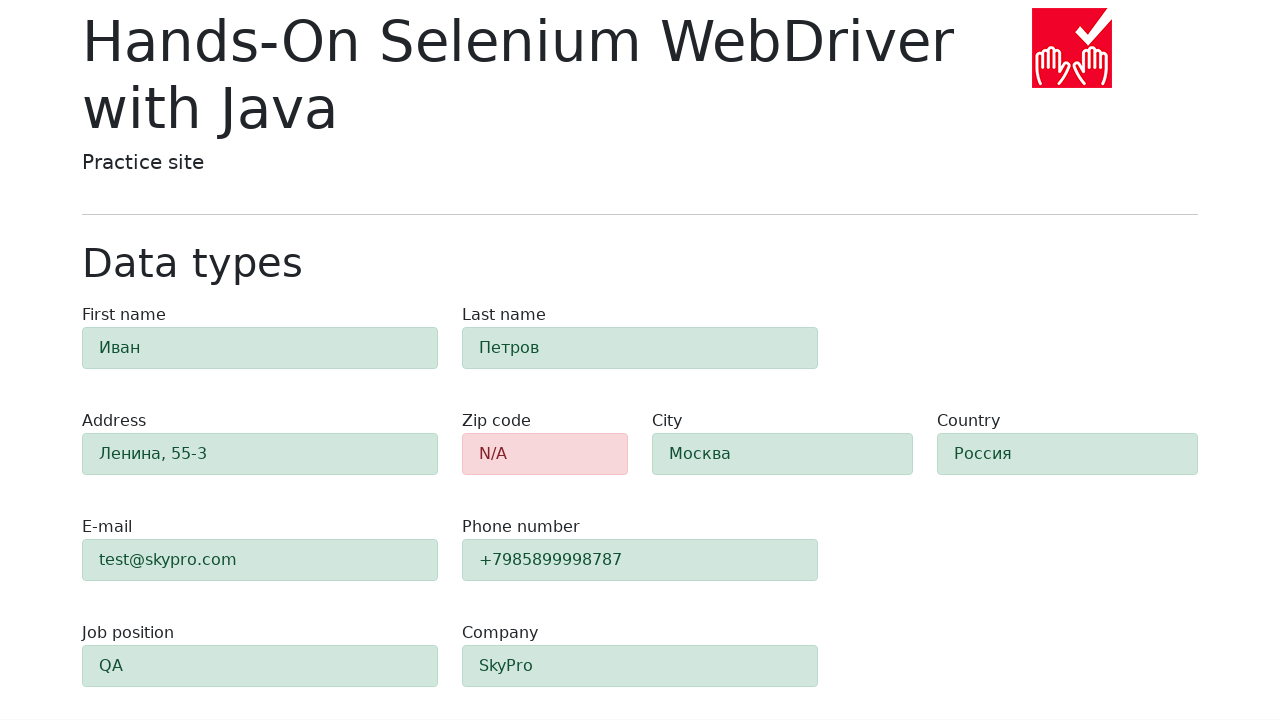

Verified e-mail field is visible (showing success state)
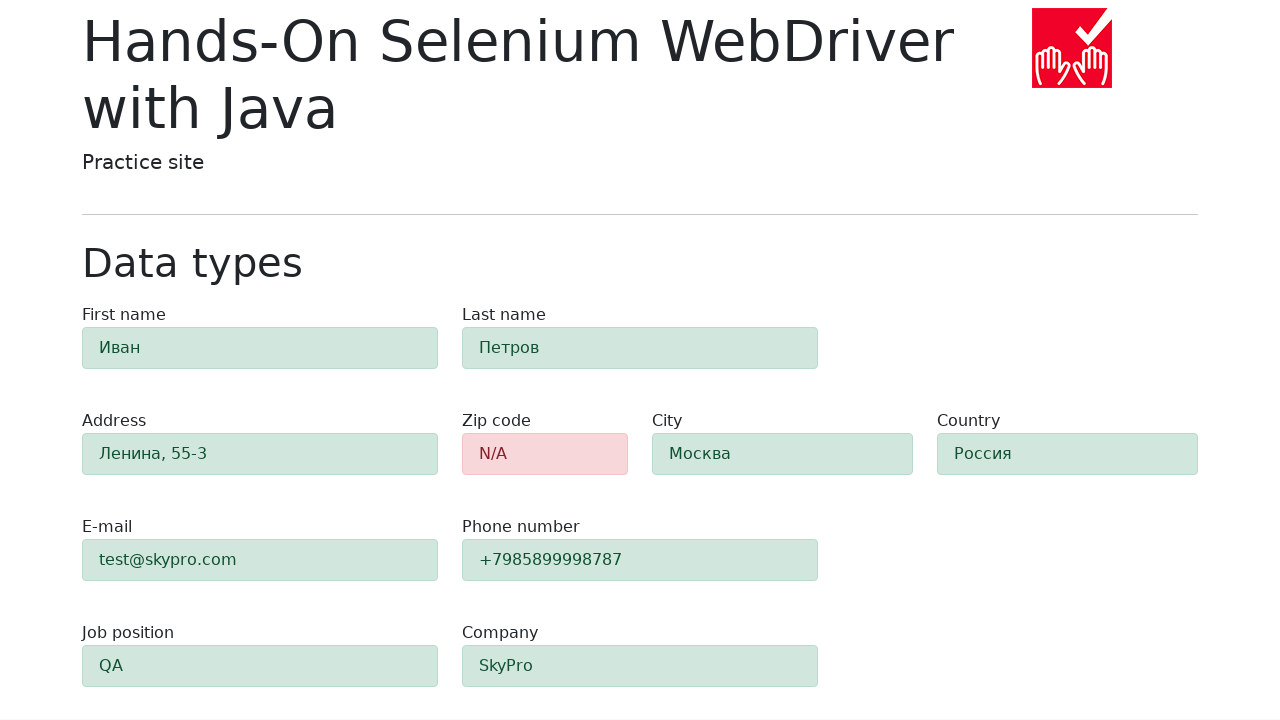

Verified phone field is visible (showing success state)
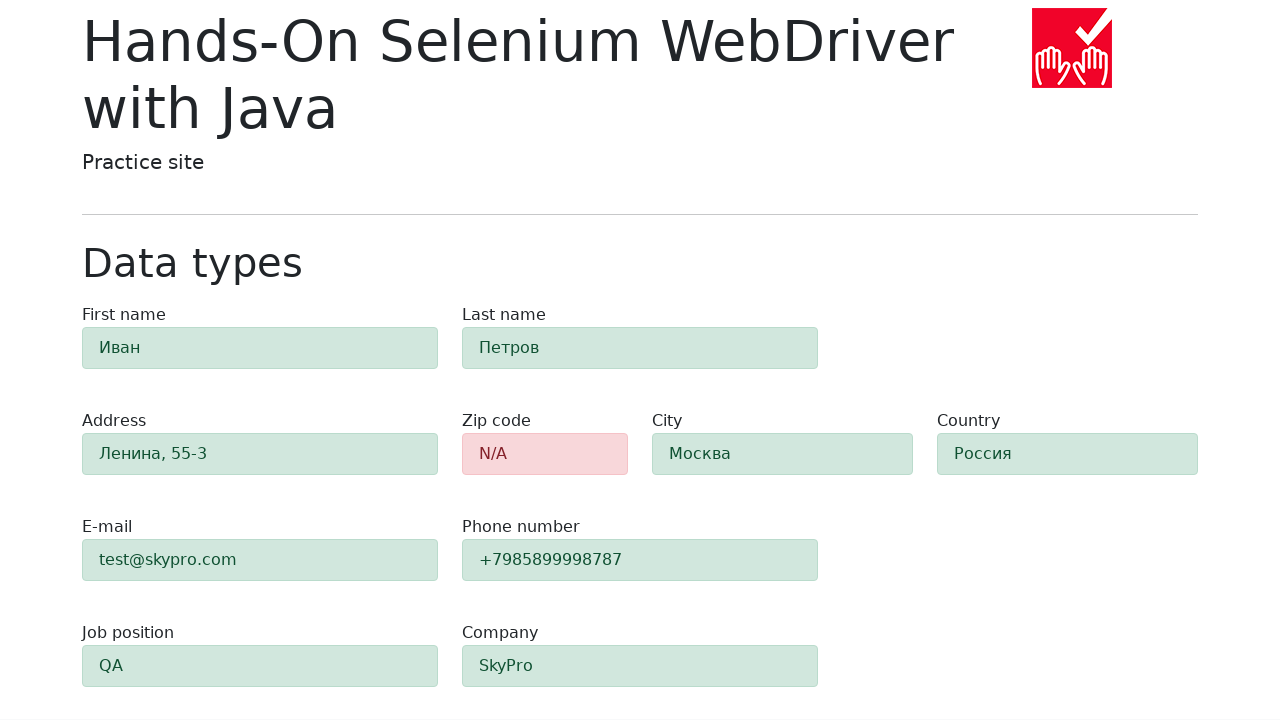

Verified city field is visible (showing success state)
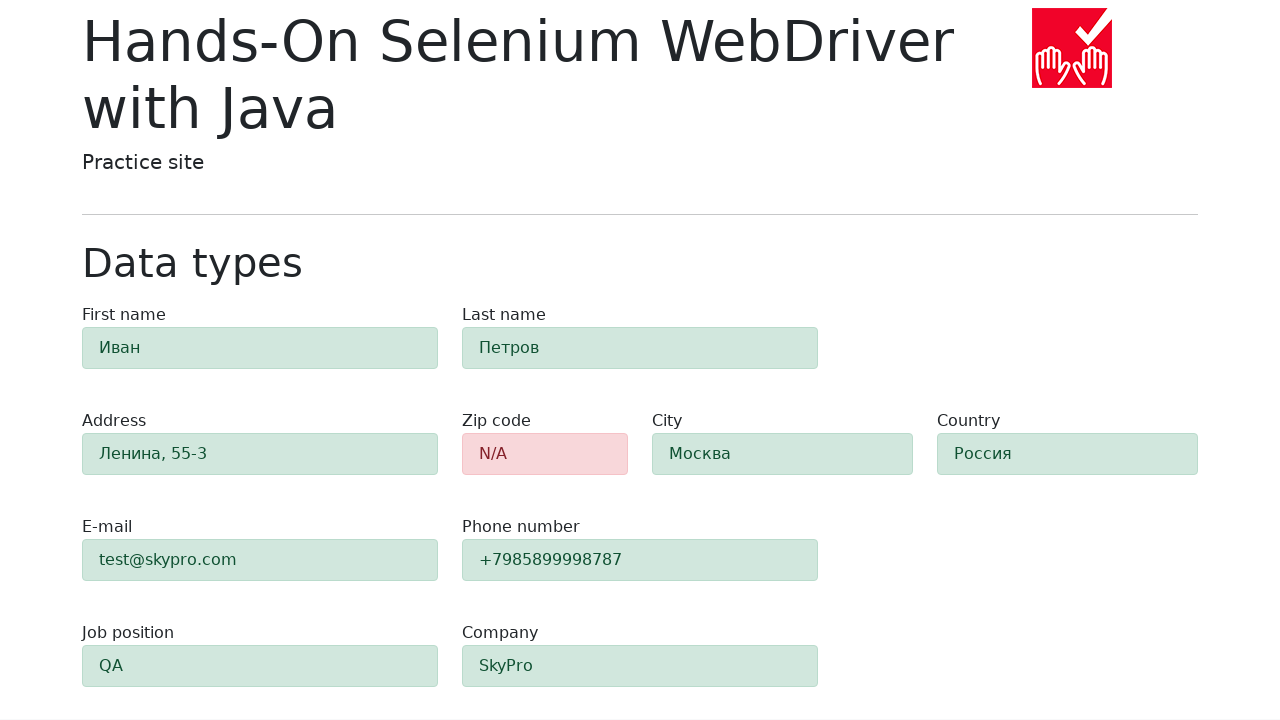

Verified country field is visible (showing success state)
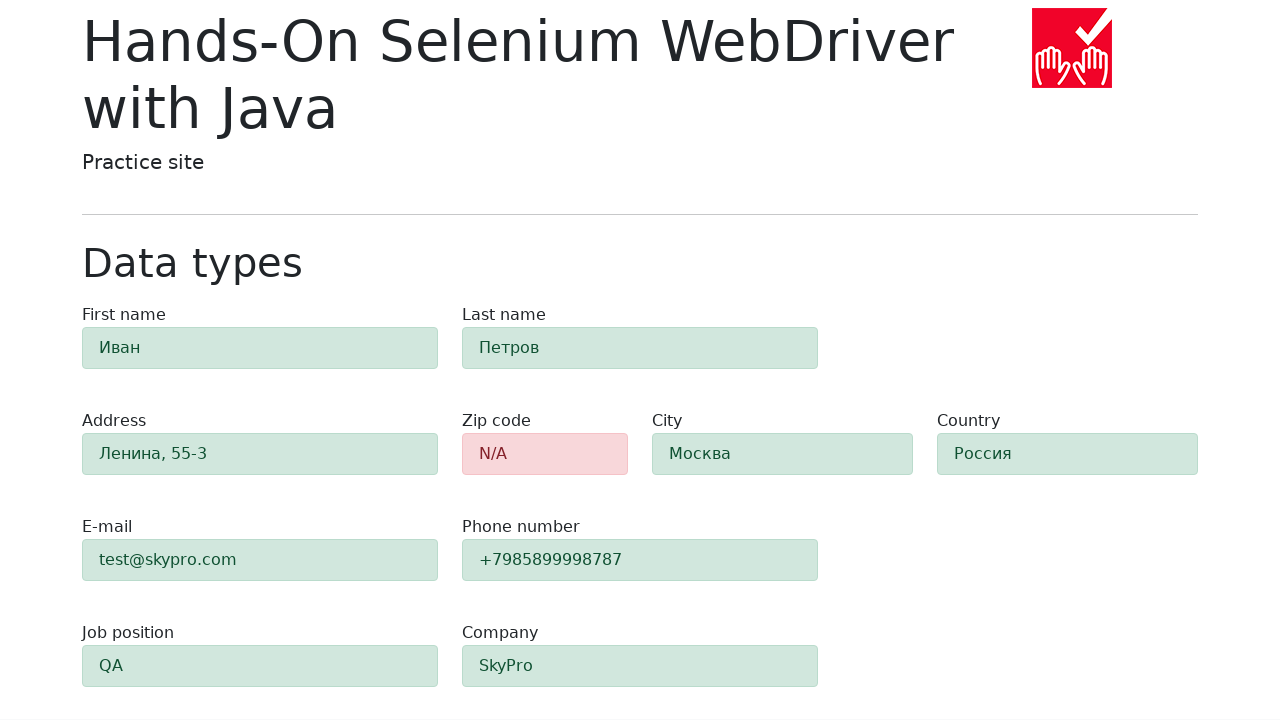

Verified job-position field is visible (showing success state)
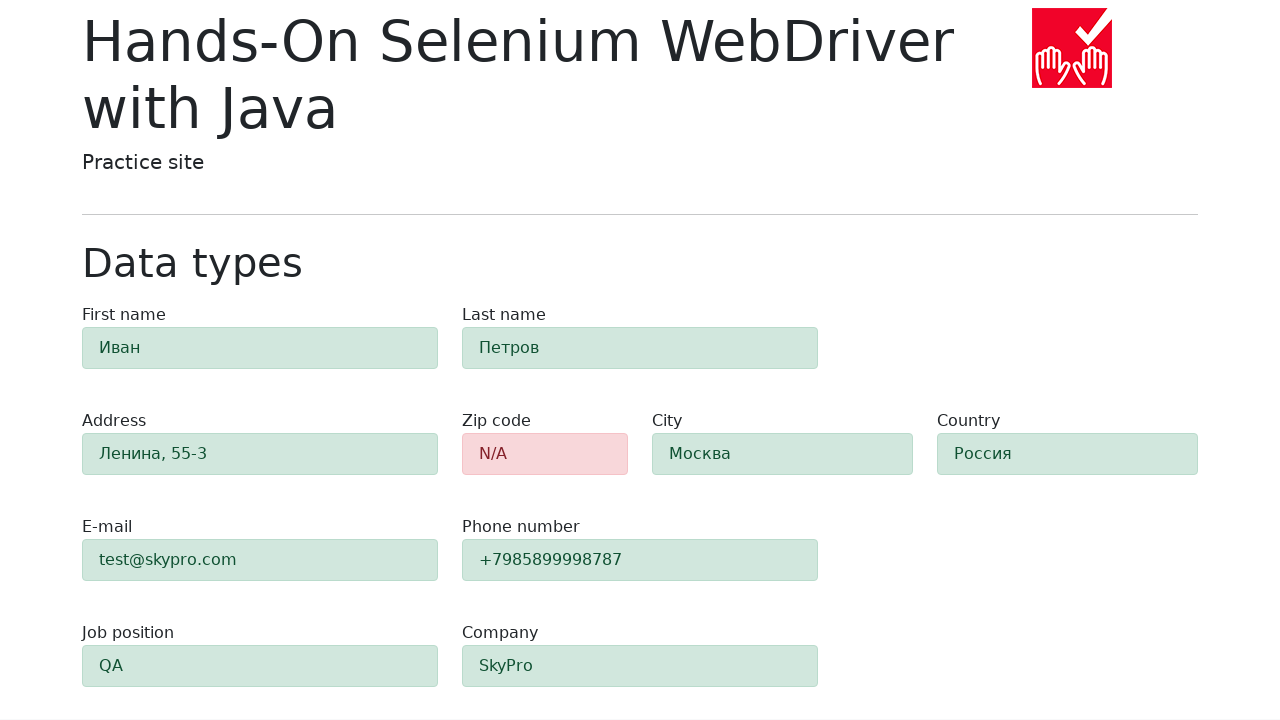

Verified company field is visible (showing success state)
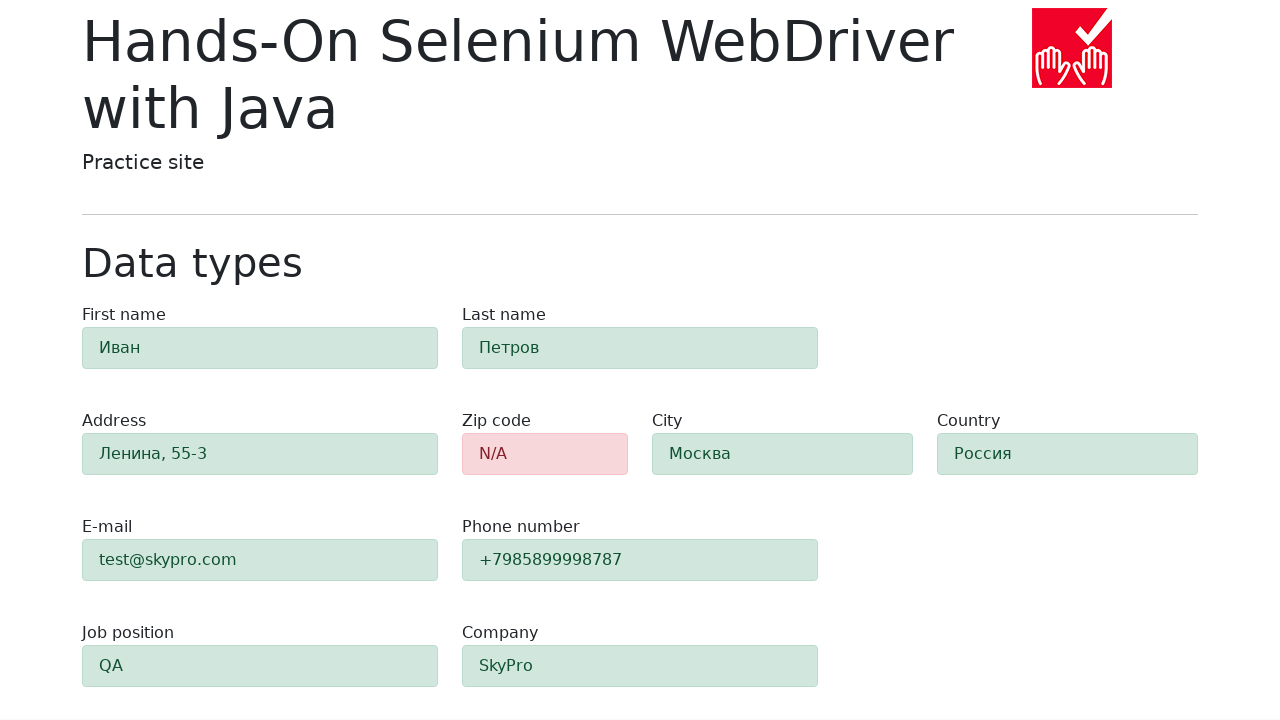

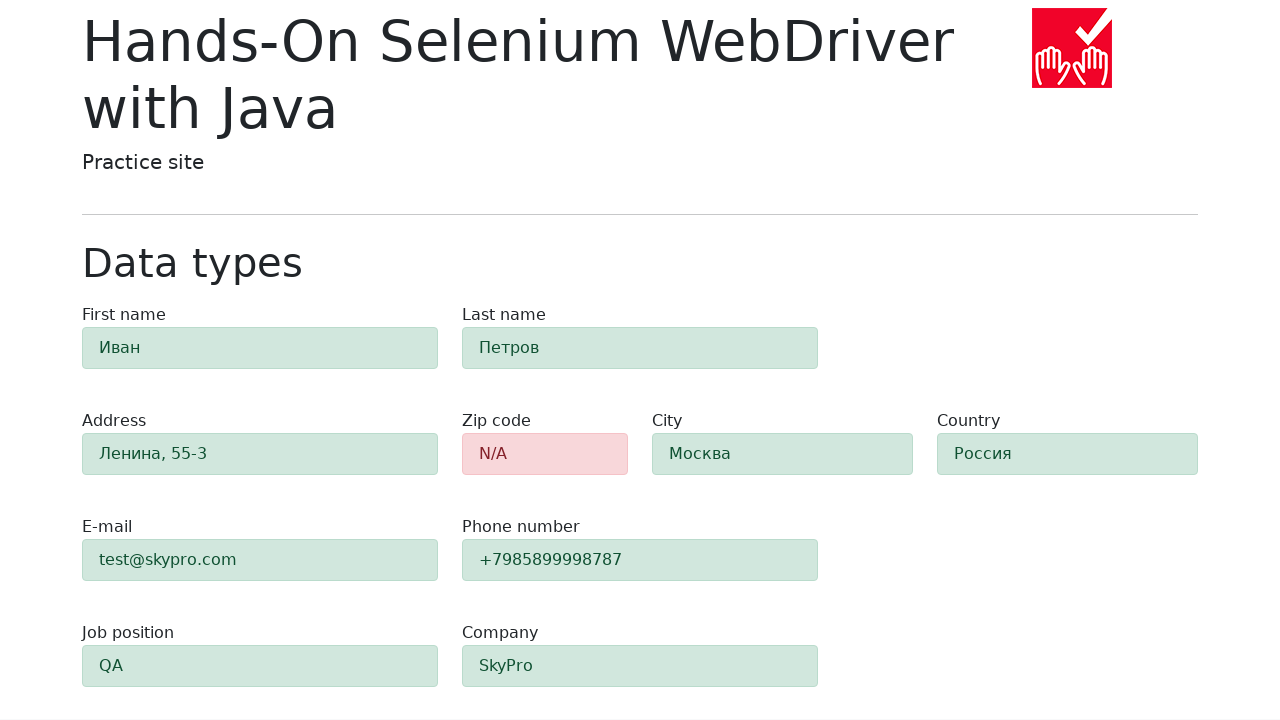